Tests JavaScript alert functionality by scrolling to and clicking three different alert trigger buttons (alert, confirm, and prompt examples) on a test page.

Starting URL: https://testpages.herokuapp.com/styled/alerts/alert-test.html

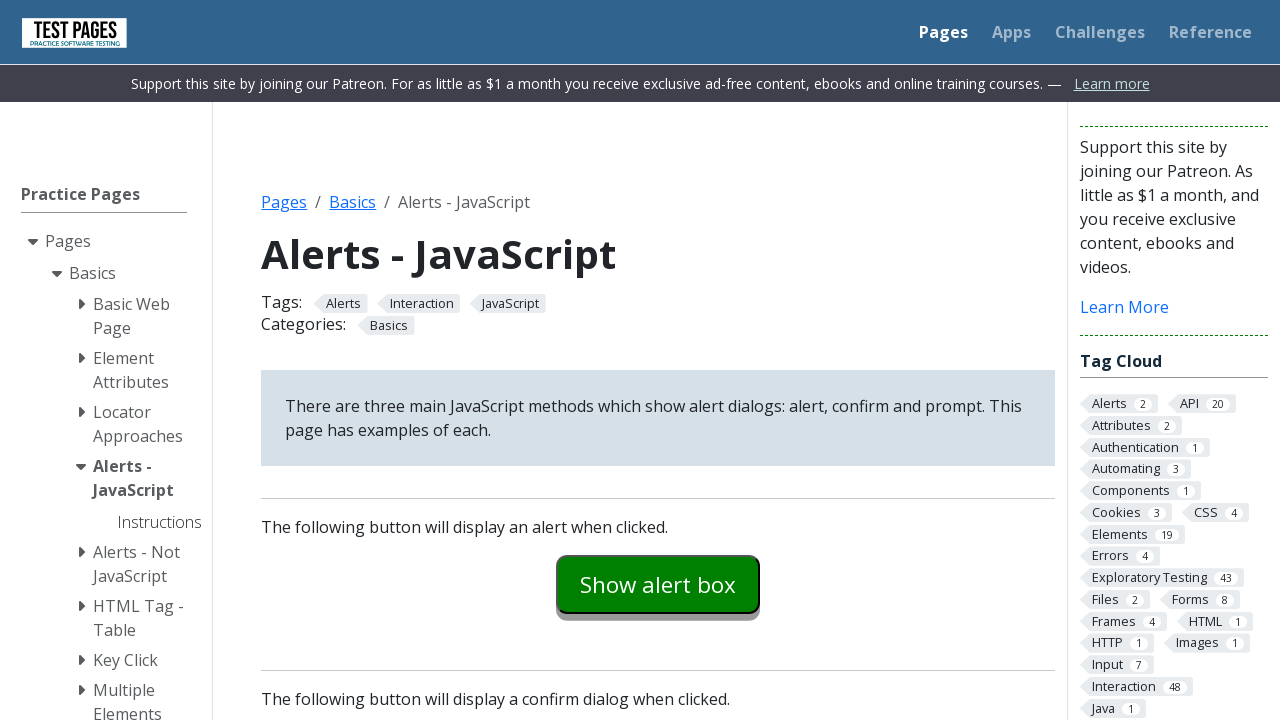

Scrolled alert example button into view
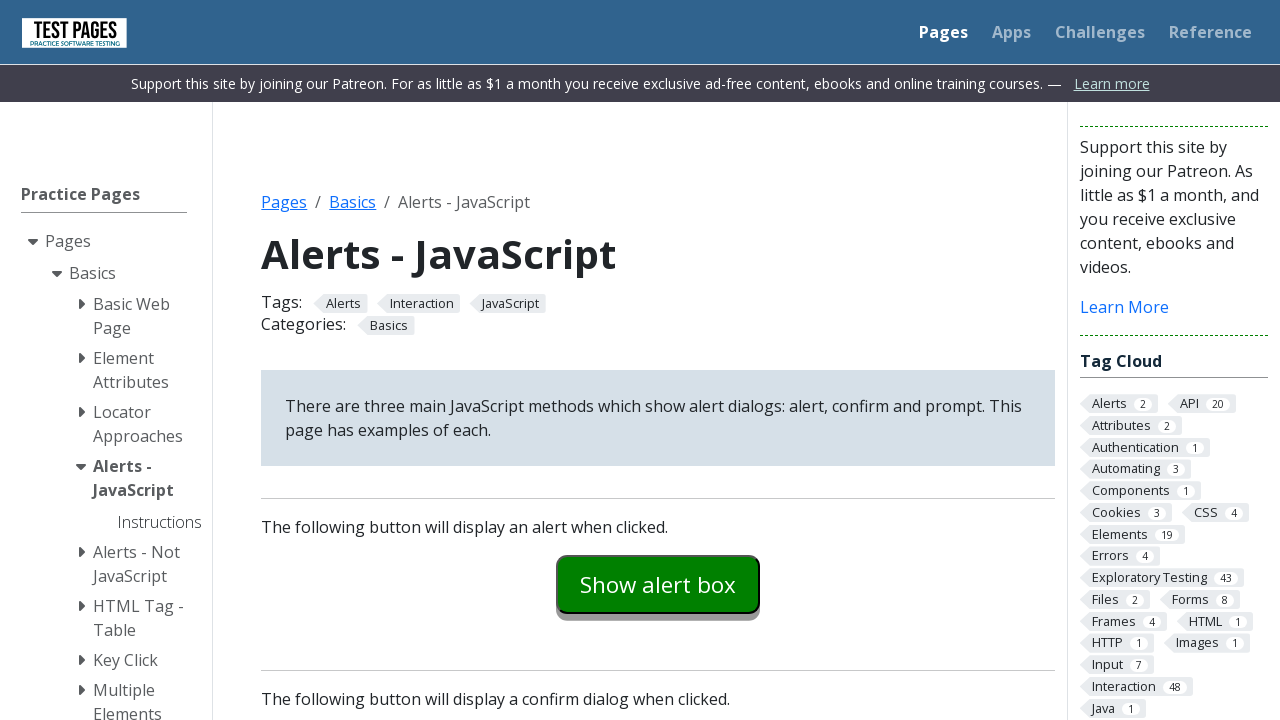

Clicked alert example button at (658, 584) on #alertexamples
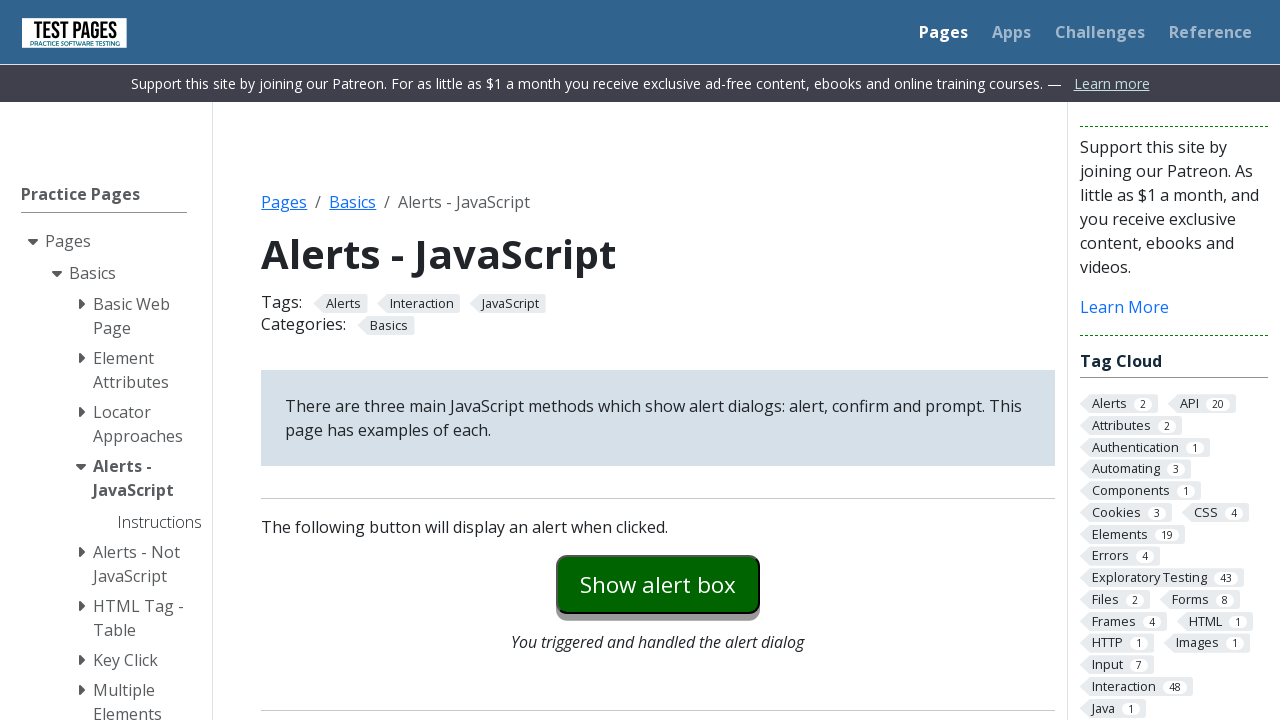

Set up dialog handler to accept alerts
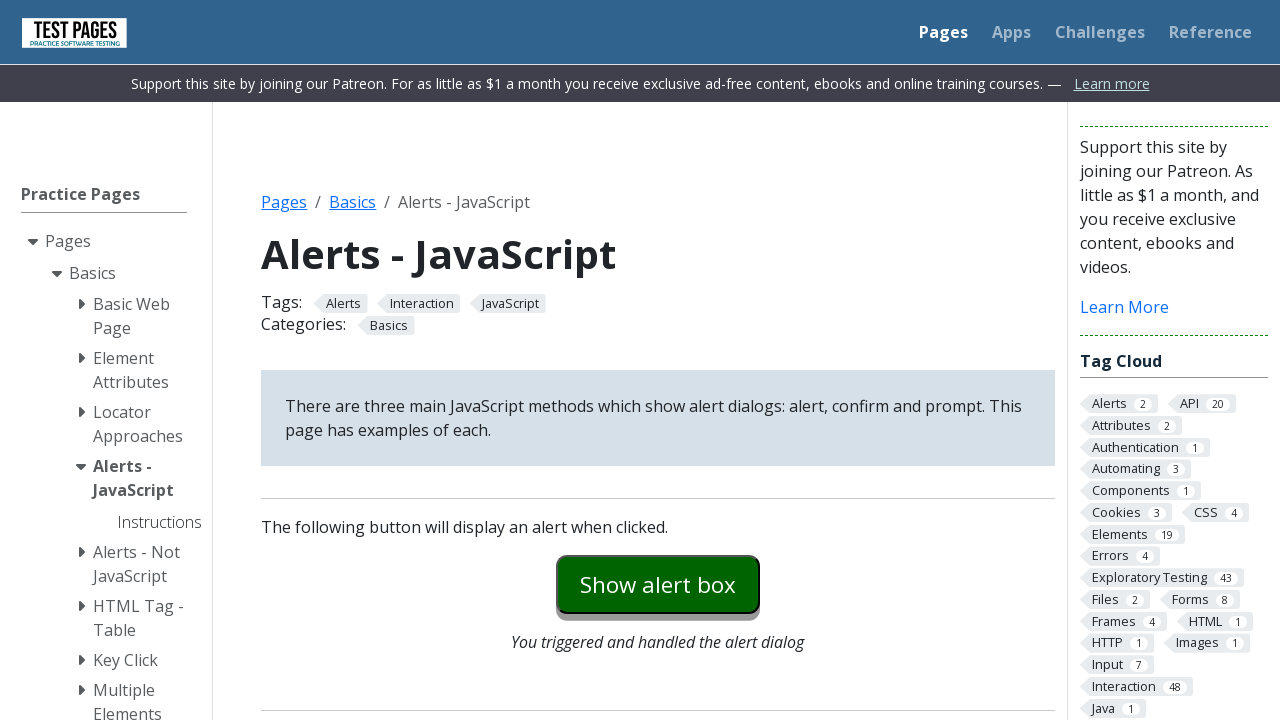

Scrolled confirm example button into view
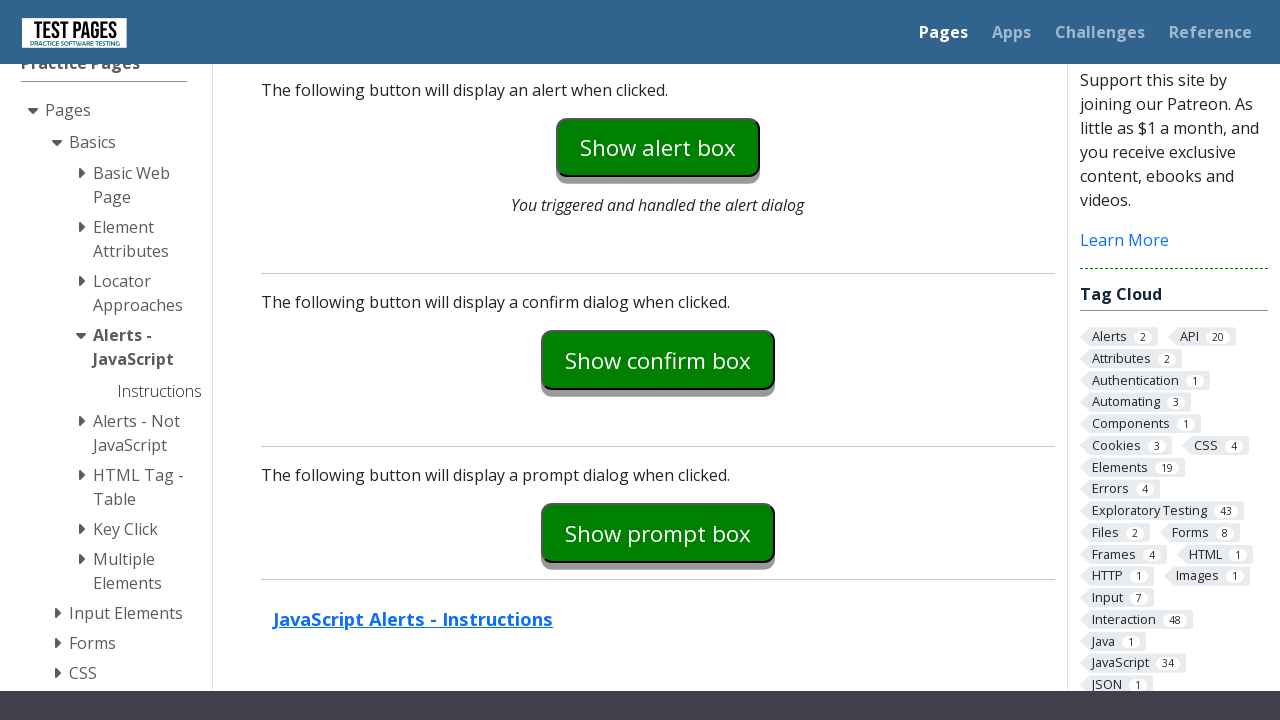

Clicked confirm example button at (658, 360) on #confirmexample
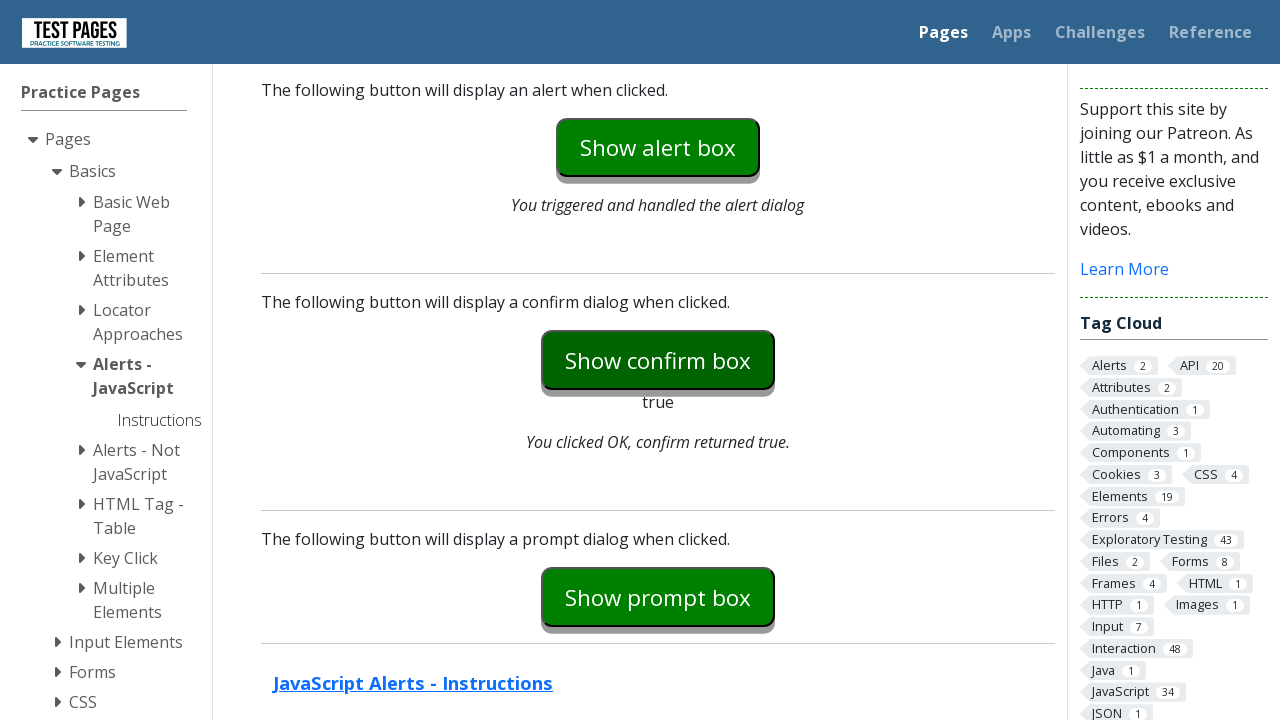

Scrolled prompt example button into view
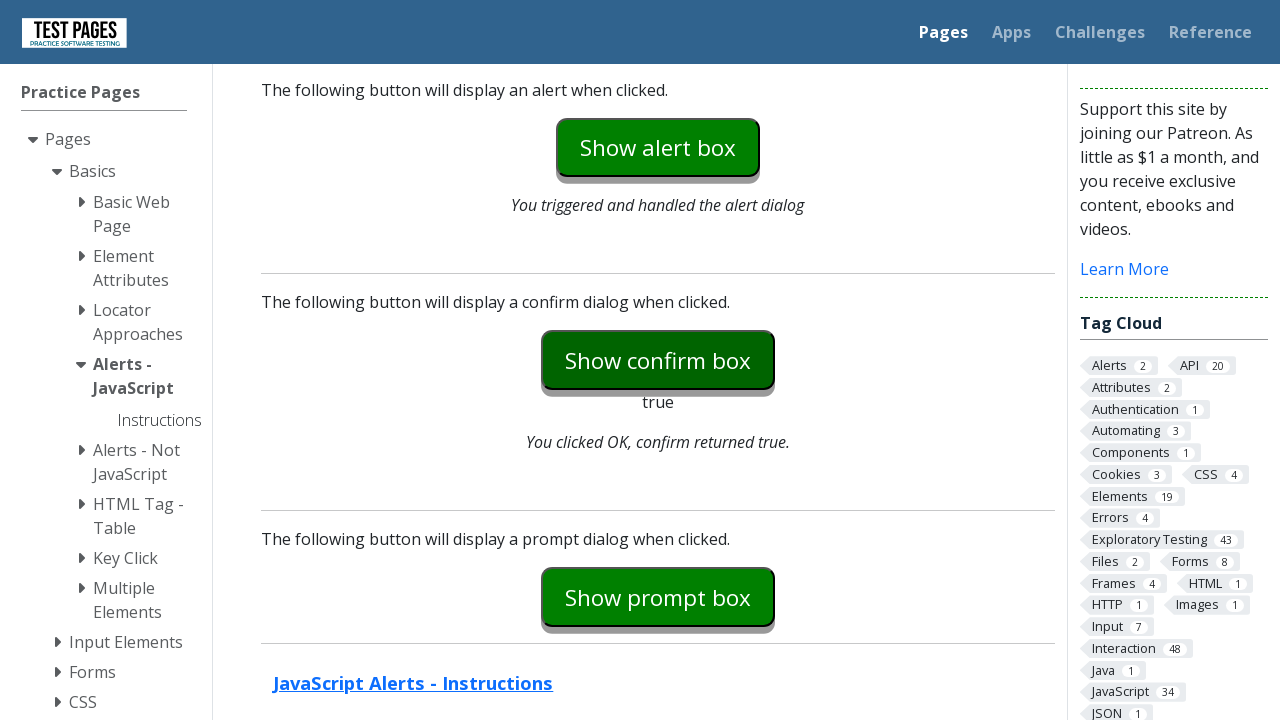

Clicked prompt example button at (658, 597) on #promptexample
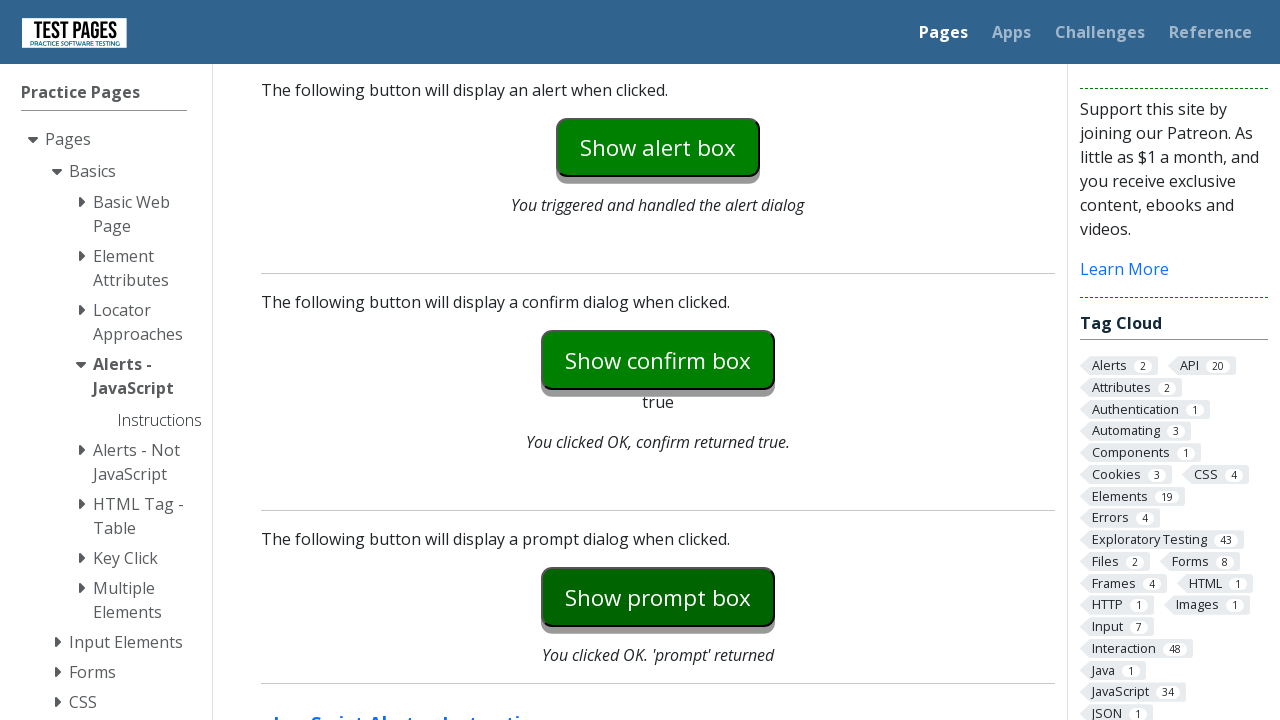

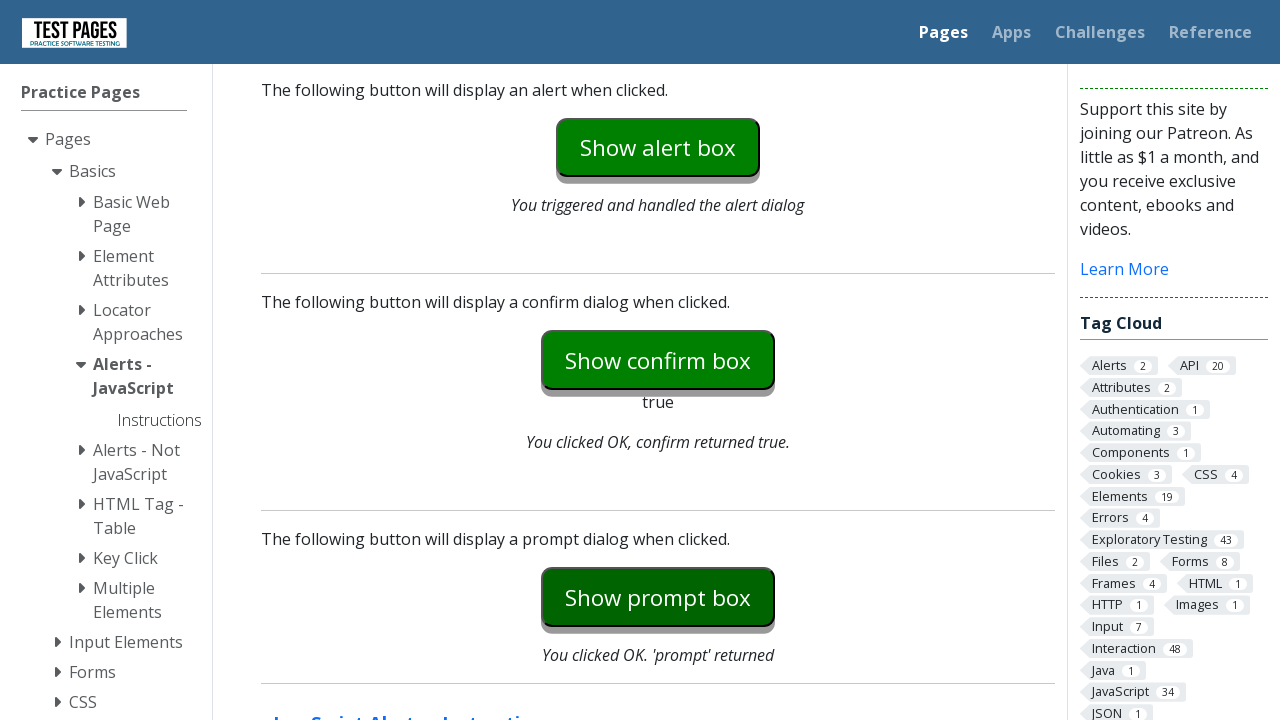